Tests an alert with OK and Cancel buttons by clicking the tab, triggering the alert, and dismissing it

Starting URL: http://demo.automationtesting.in/Alerts.html

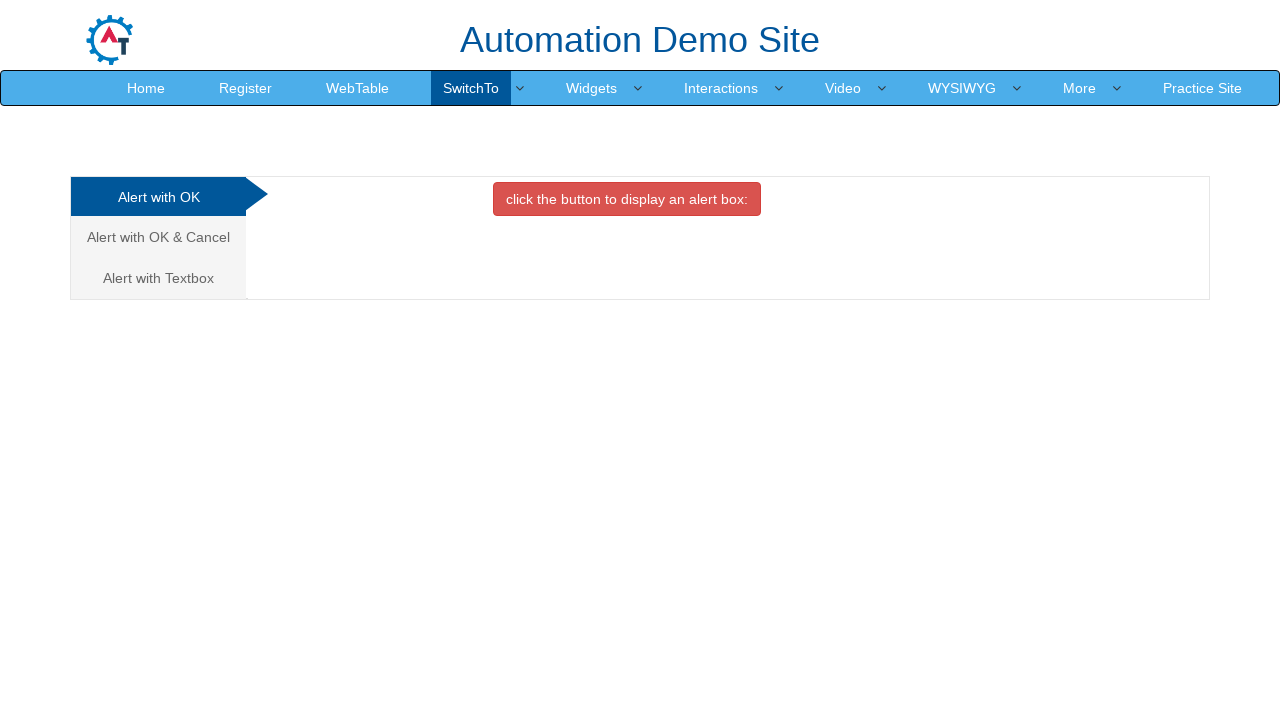

Set up dialog handler to dismiss alerts
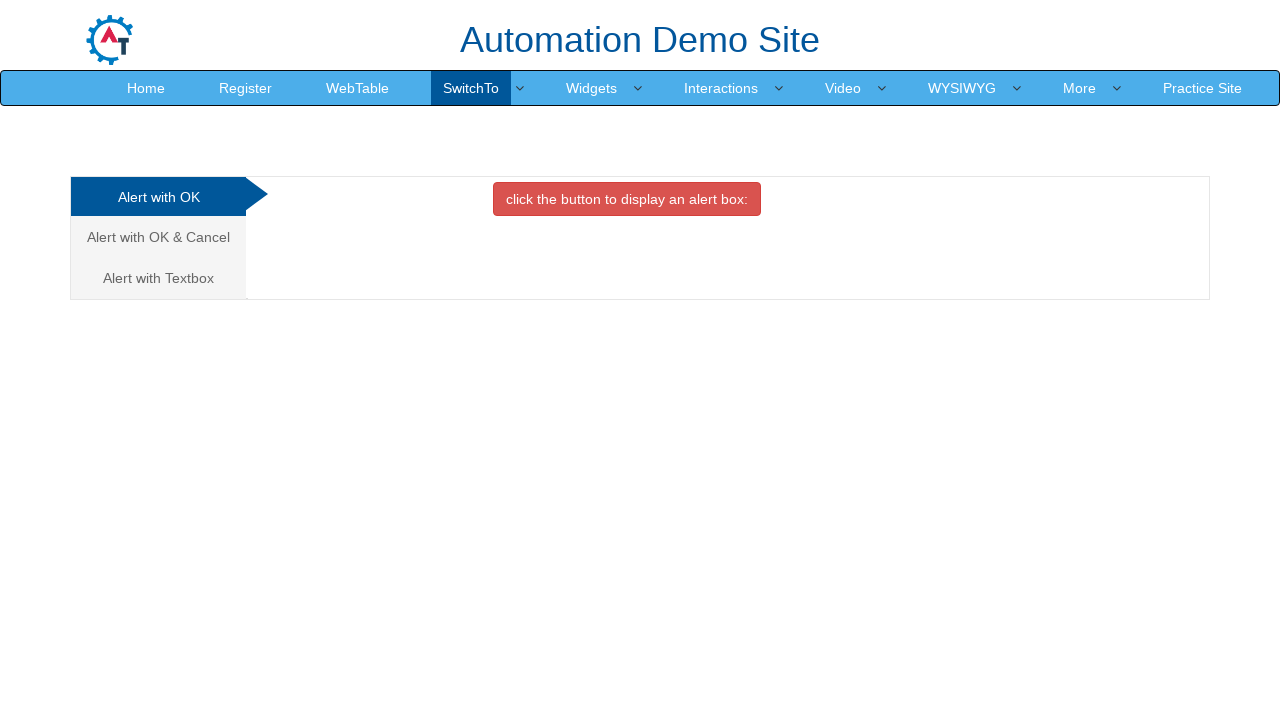

Clicked on 'Alert with OK & Cancel' tab at (158, 237) on xpath=//a[text()='Alert with OK & Cancel ']
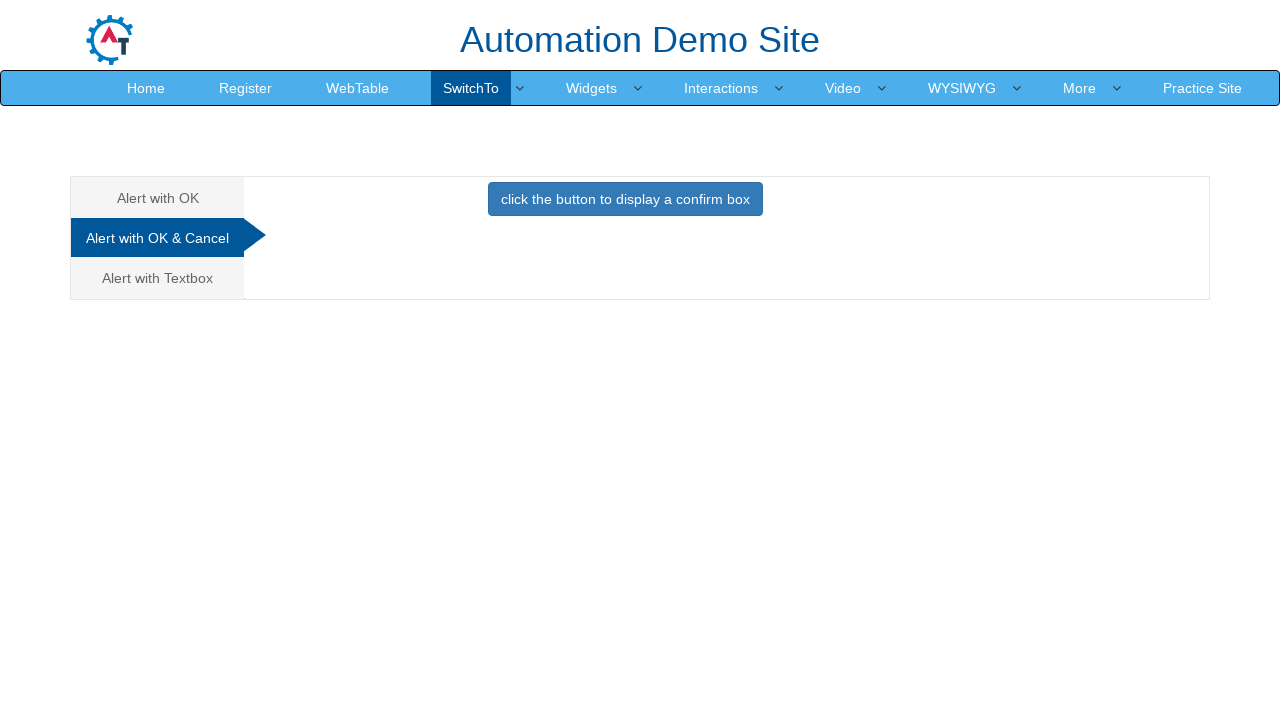

Clicked button to trigger confirm alert at (625, 199) on xpath=//div[@id='CancelTab']/button
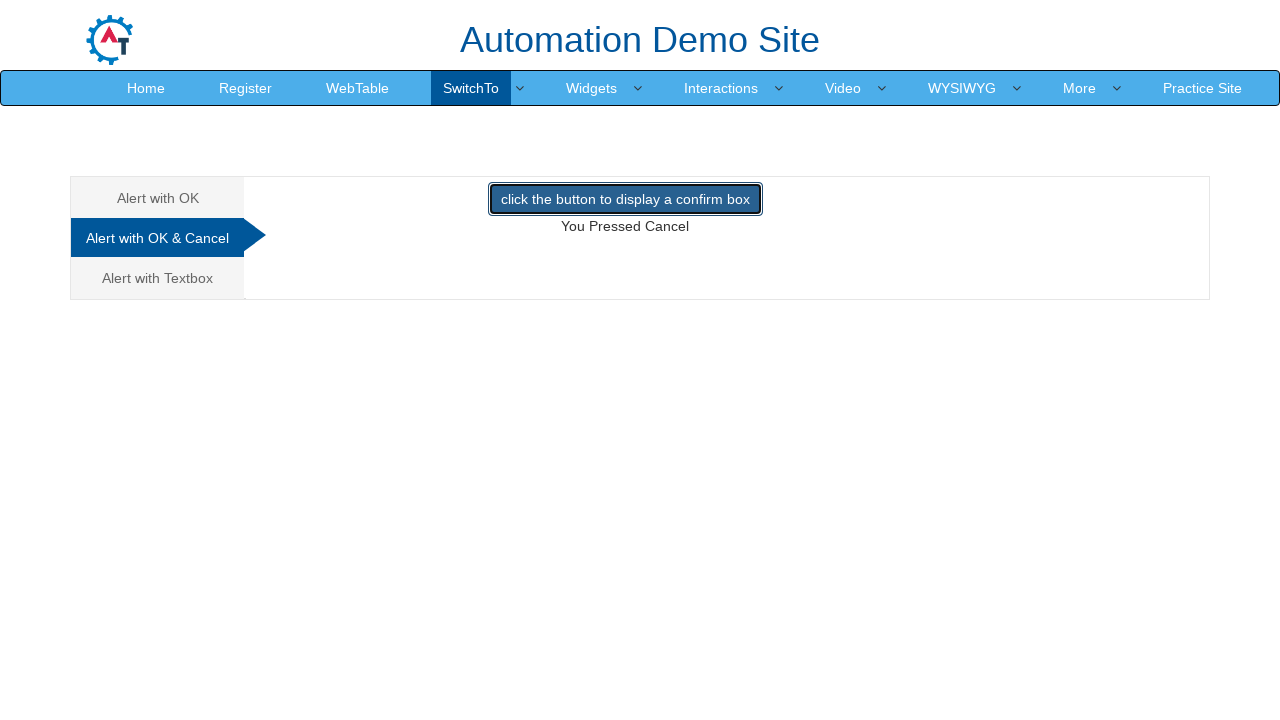

Waited for dialog handling to complete
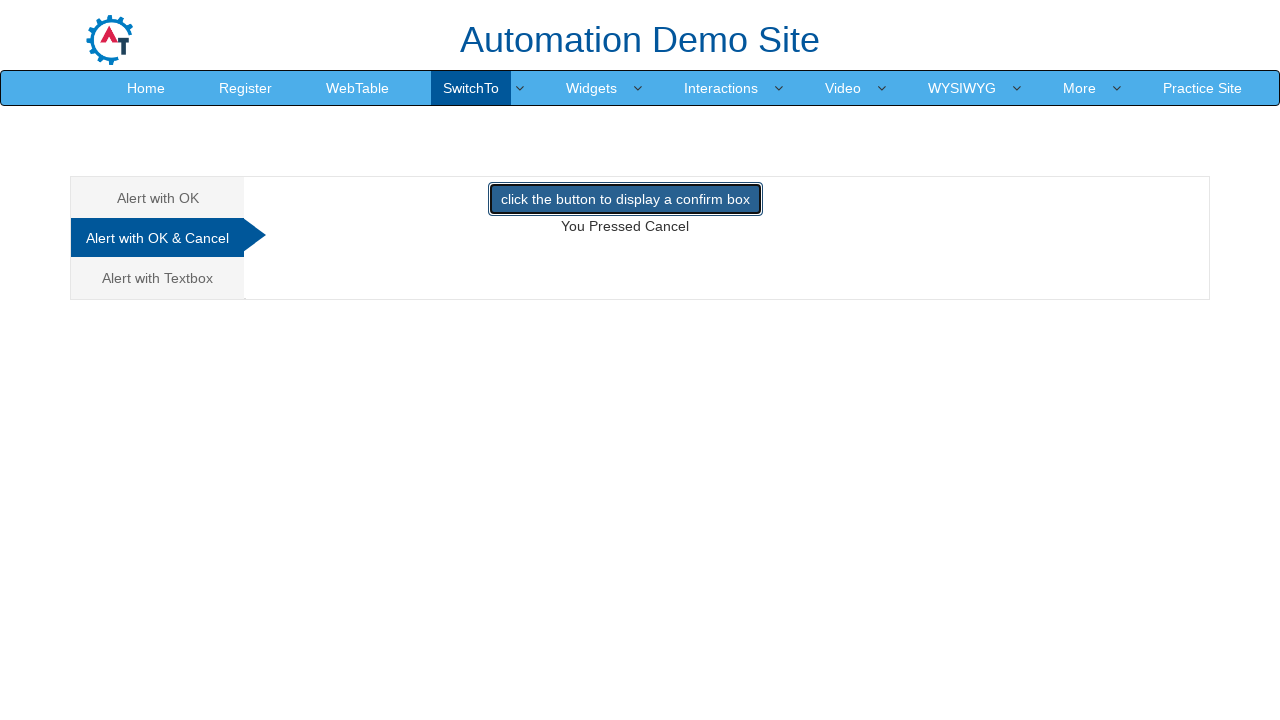

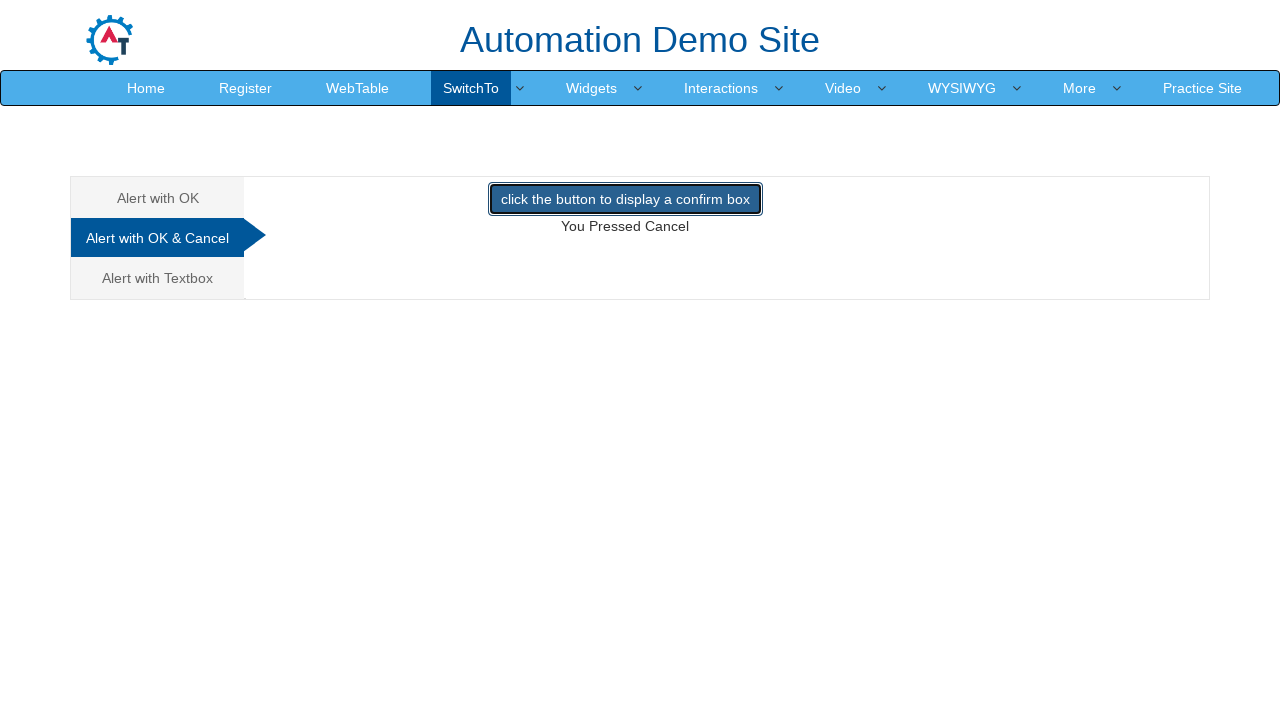